Tests gender selection functionality by clicking the female option on a WebGL collectibles page and waiting for the page to stabilize.

Starting URL: https://webglsamples.org/collectibles/index.html

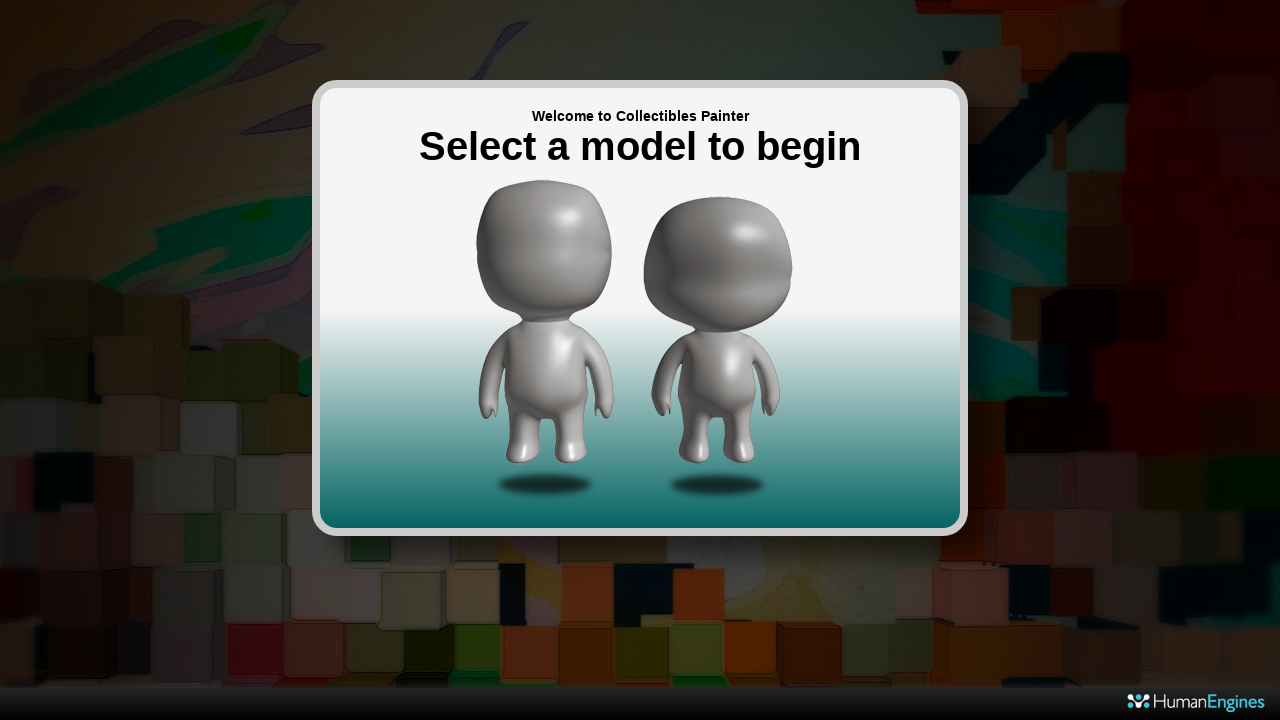

Clicked female gender selection option at (718, 340) on #dollbaseFemale
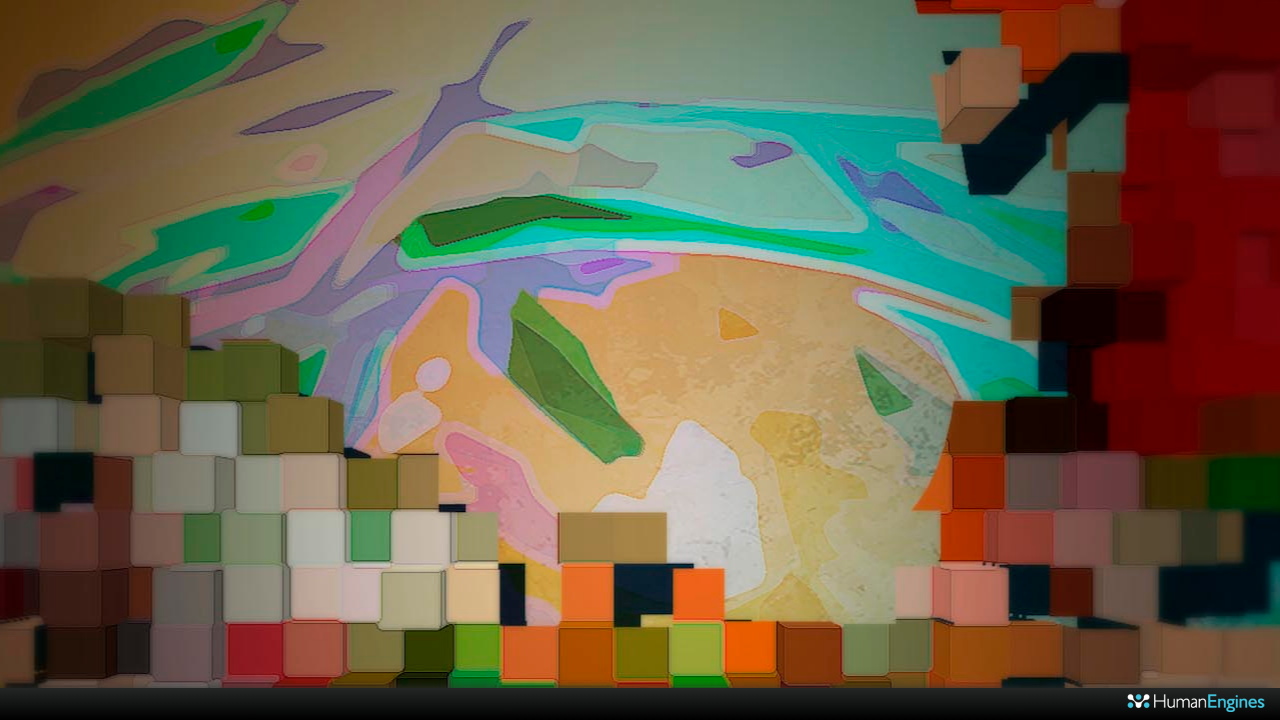

Waited for page to stabilize after gender selection
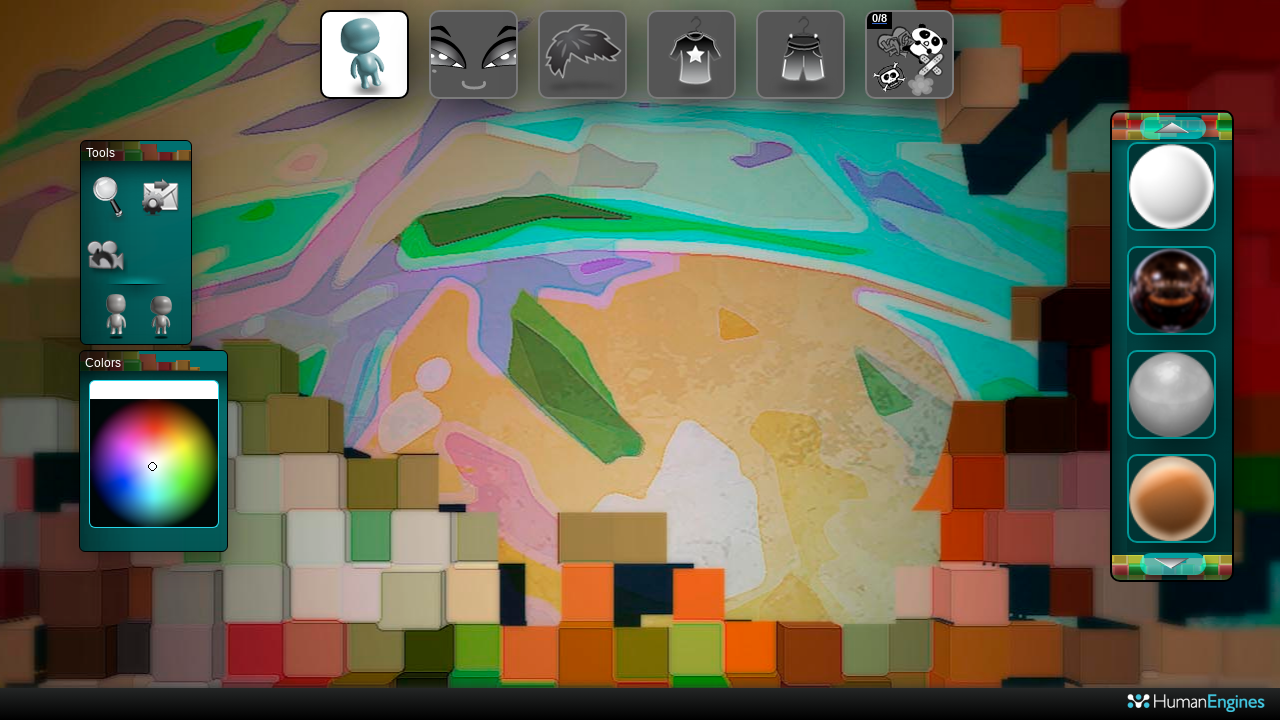

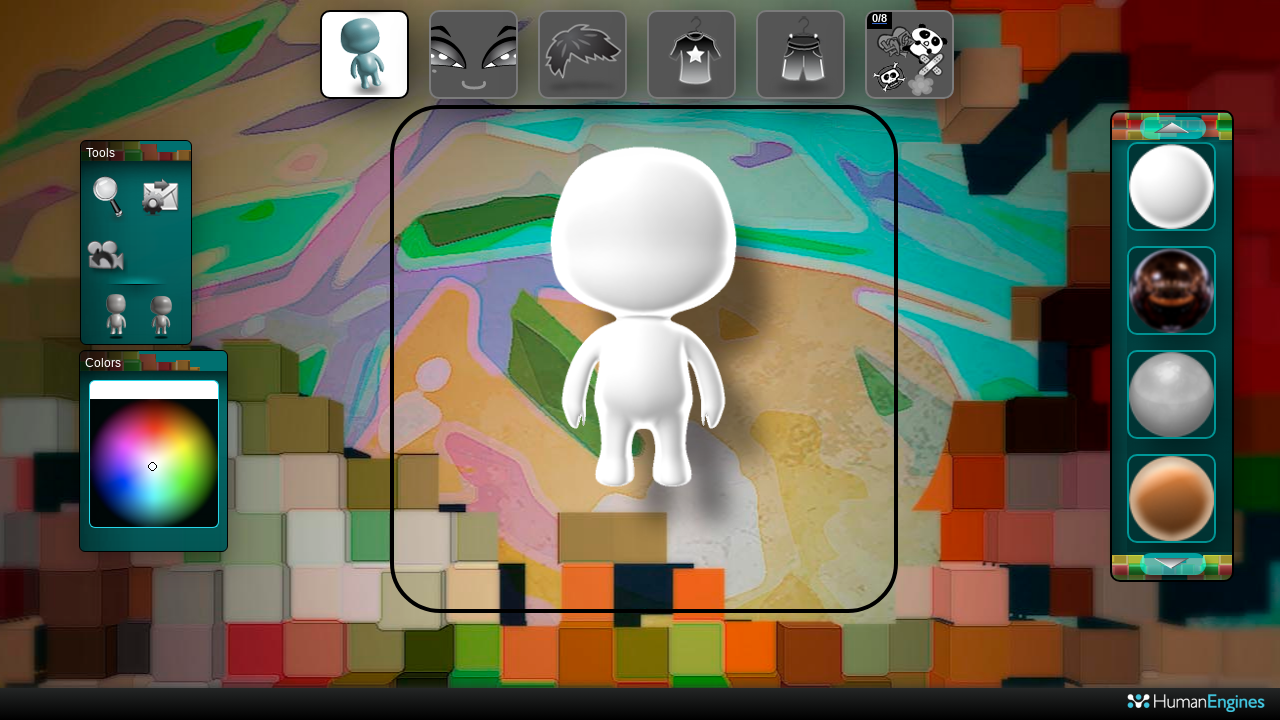